Navigates to the OrangeHRM demo site and waits for the page to load, verifying the login page is accessible.

Starting URL: https://opensource-demo.orangehrmlive.com/

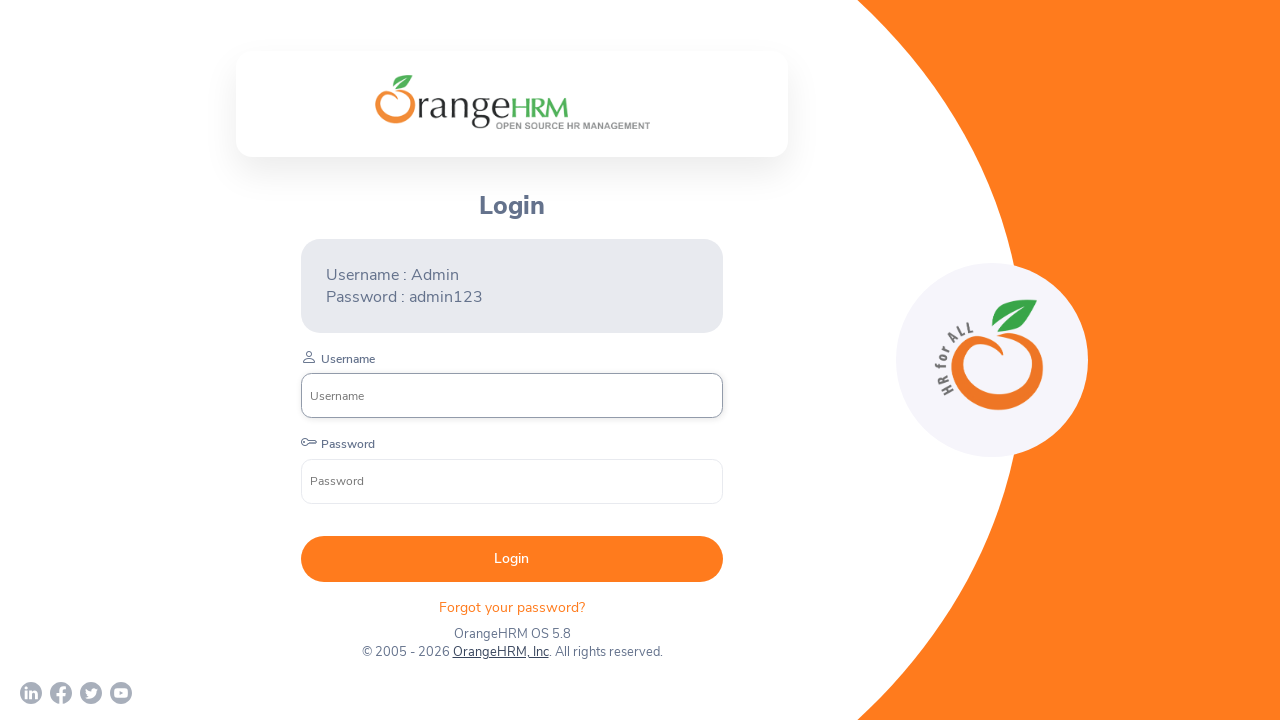

Waited for username input field to become visible on login page
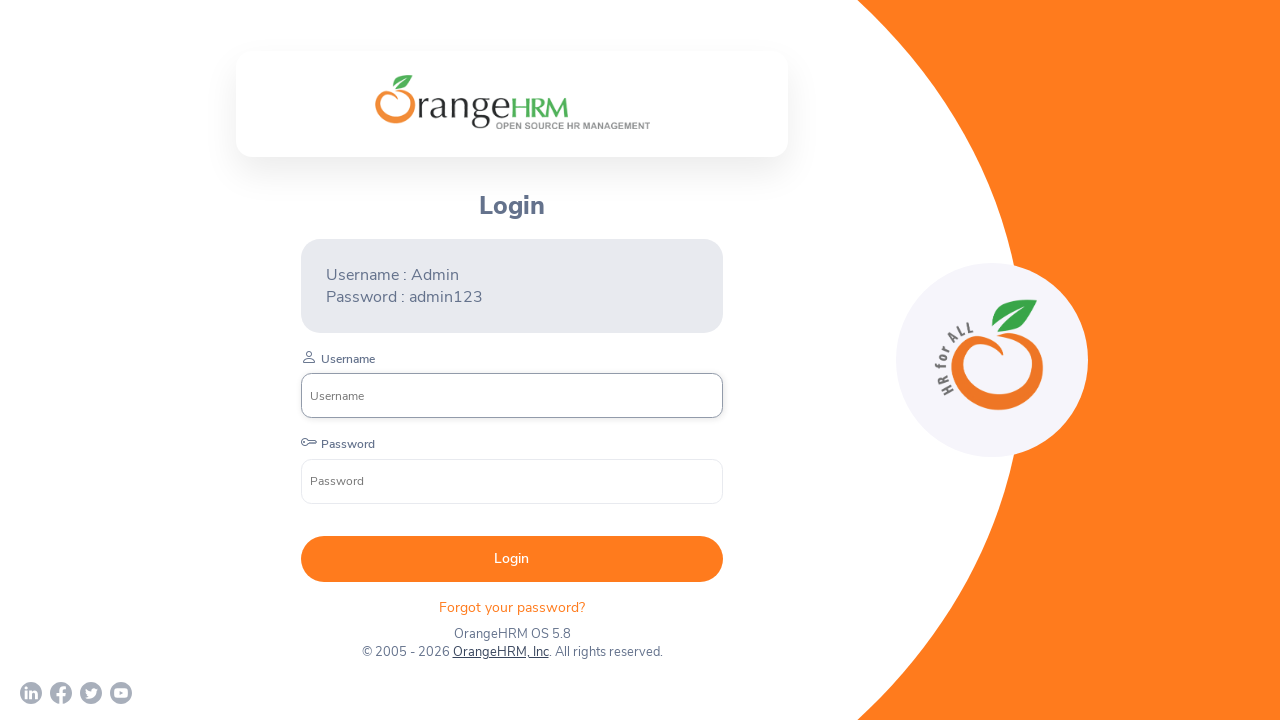

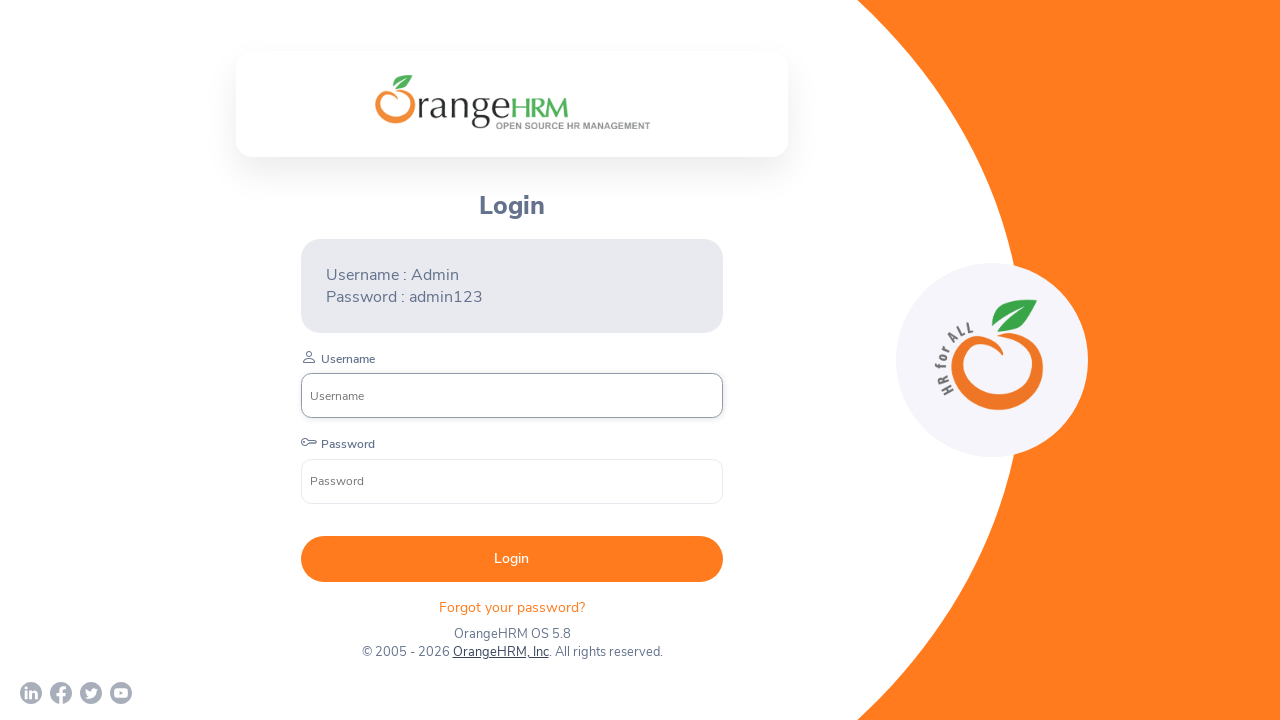